Tests JavaScript alert/prompt popup handling by clicking a button to trigger a prompt box, entering text into the prompt, and accepting it

Starting URL: https://www.hyrtutorials.com/p/alertsdemo.html

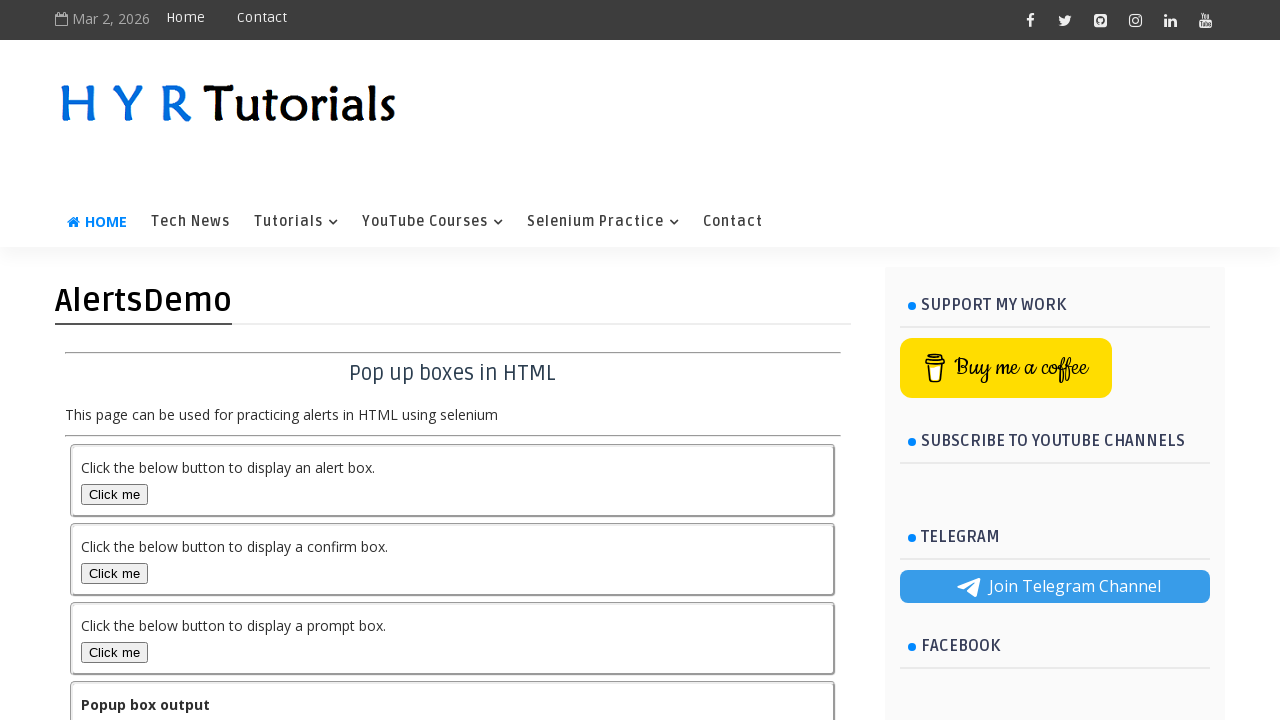

Set up dialog handler to accept prompts with text 'Ajay'
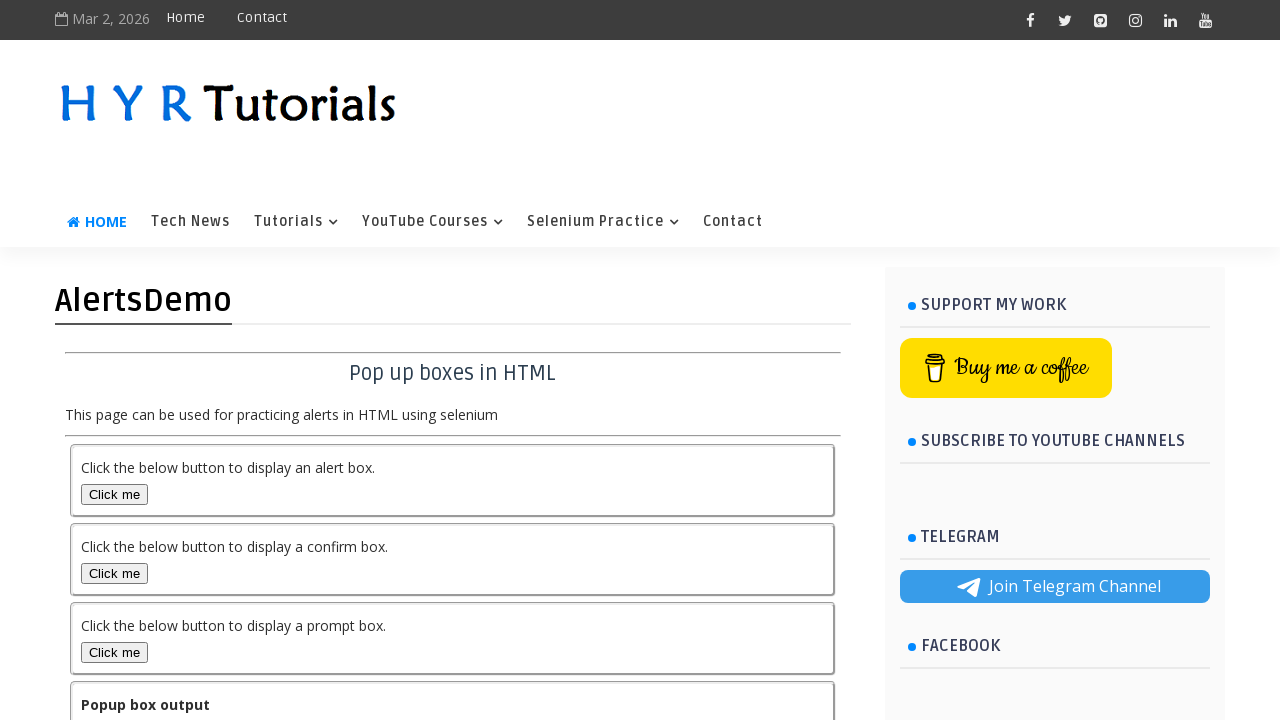

Clicked the prompt box button to trigger the alert dialog at (114, 652) on #promptBox
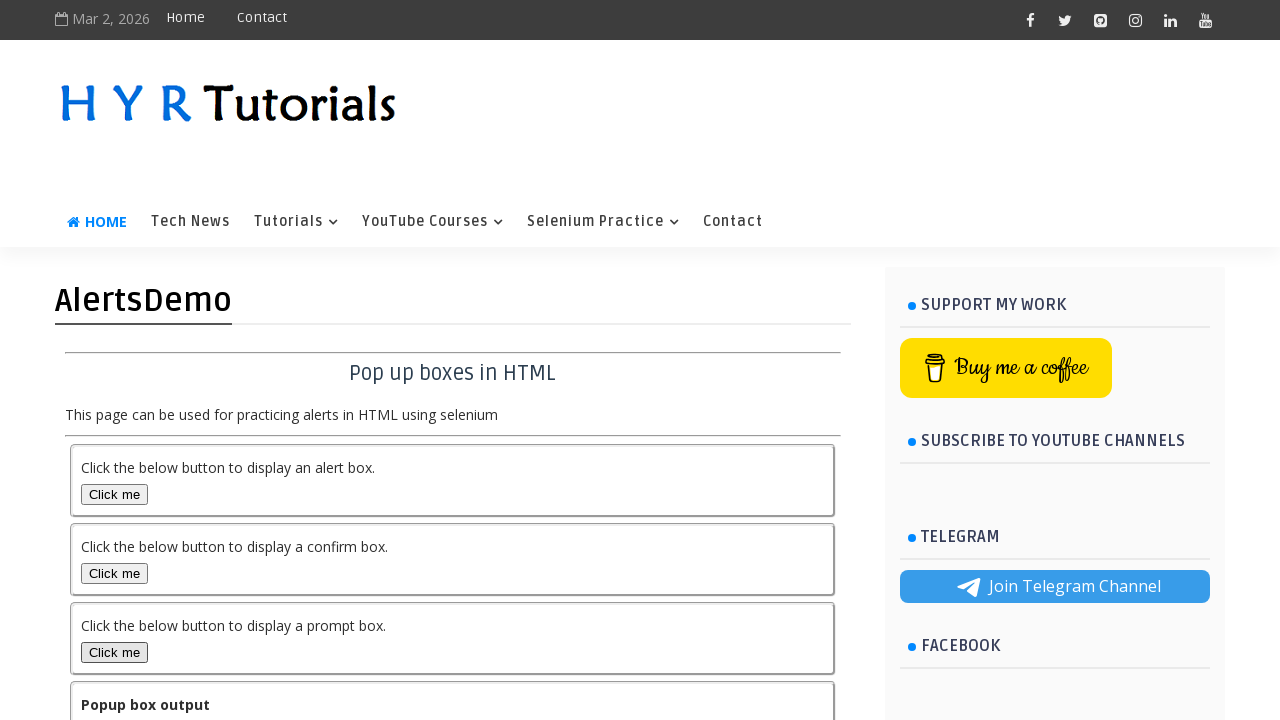

Waited for dialog to be processed and accepted
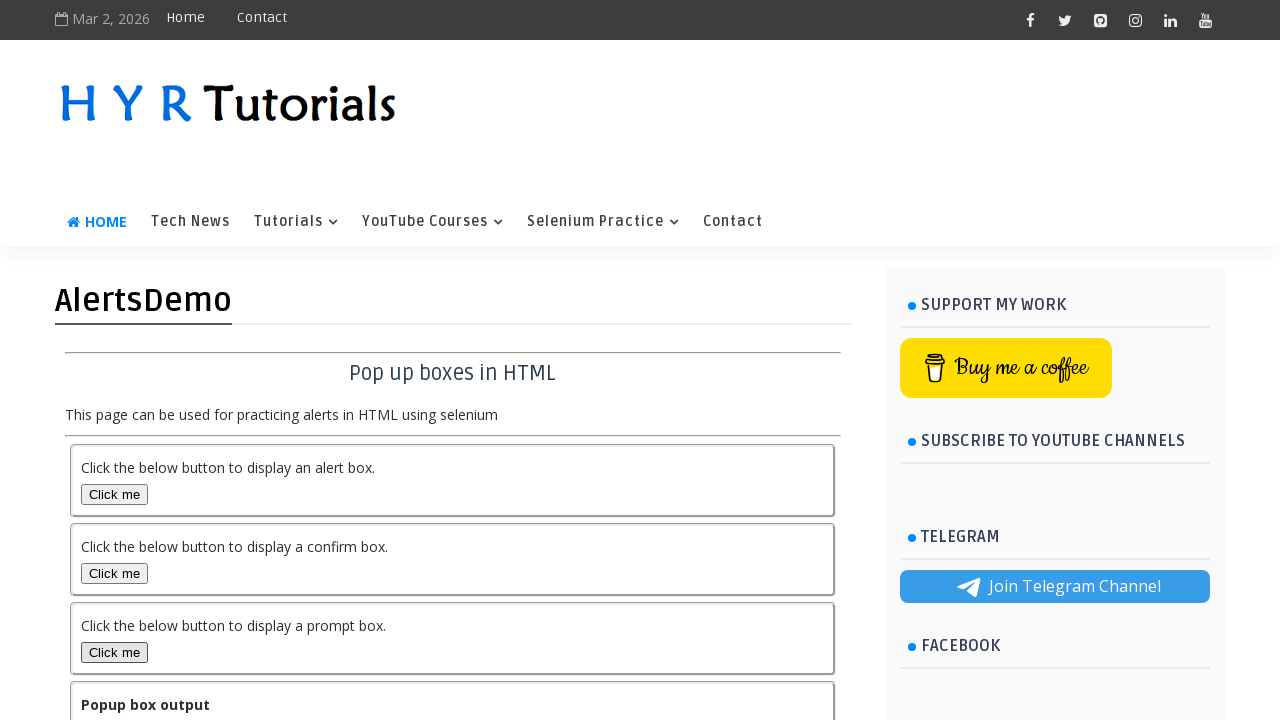

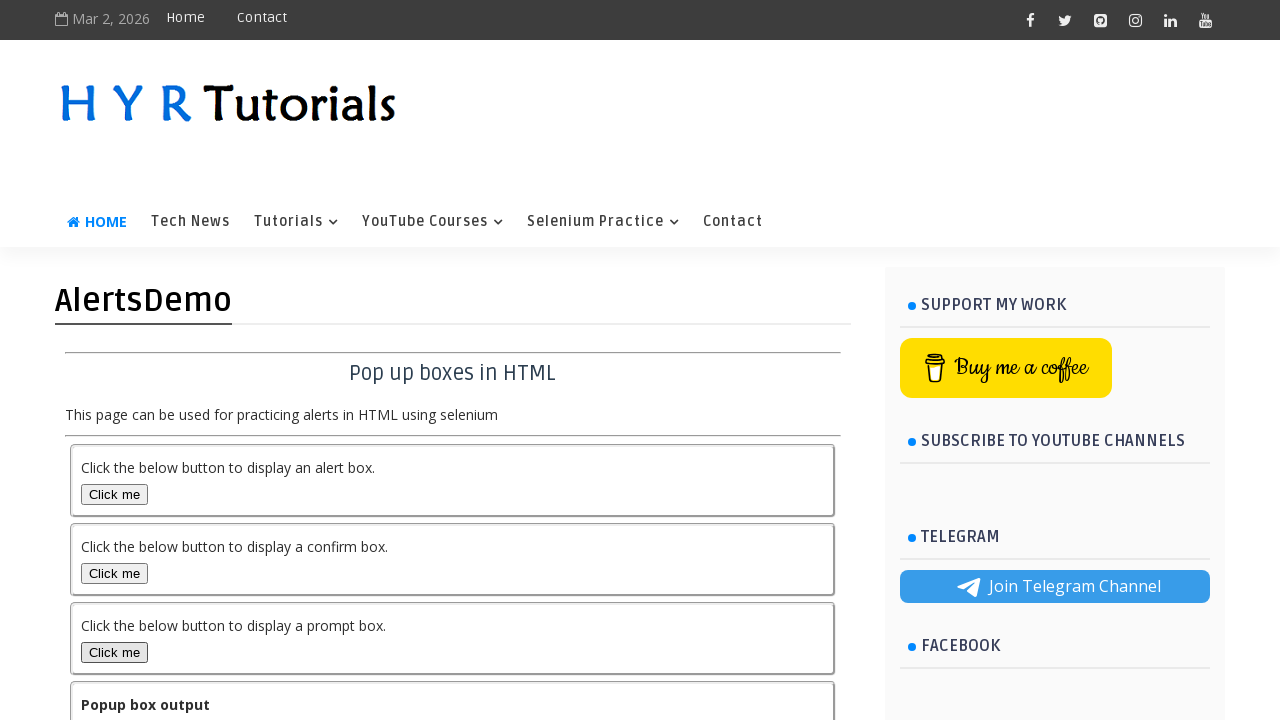